Navigates to the Python.org homepage and verifies the page loads successfully

Starting URL: https://www.python.org/

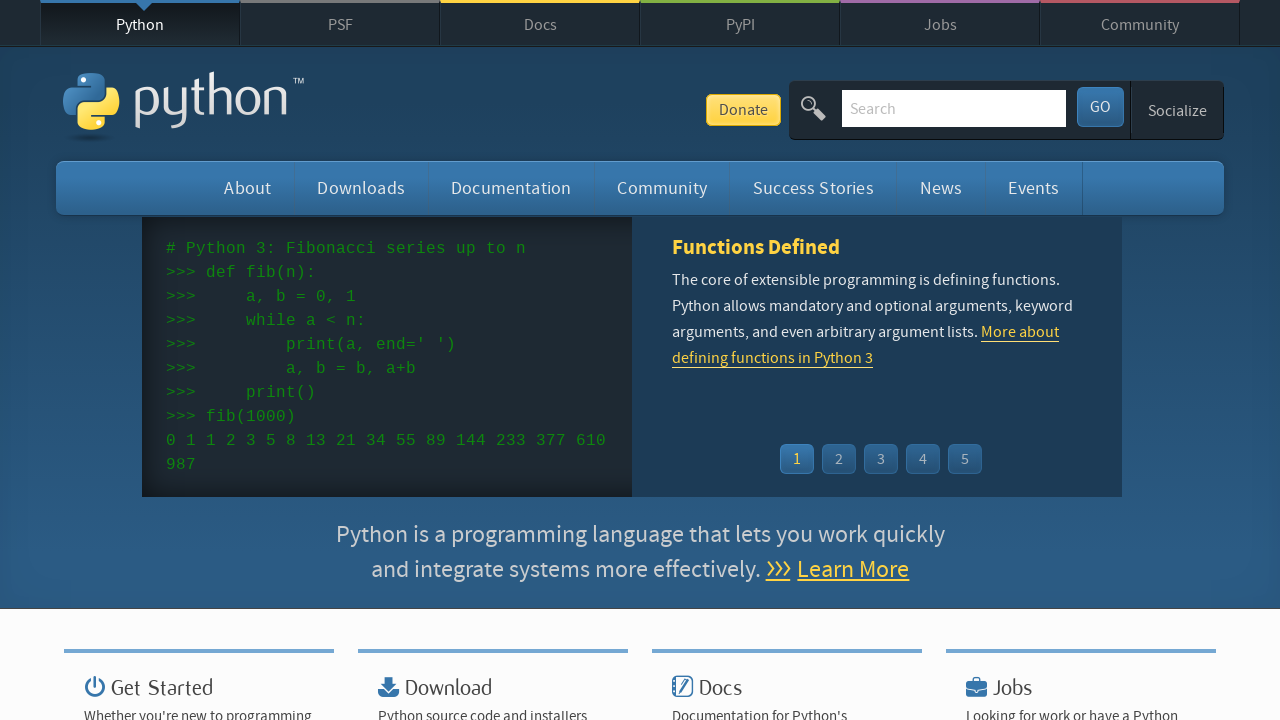

Navigated to Python.org homepage
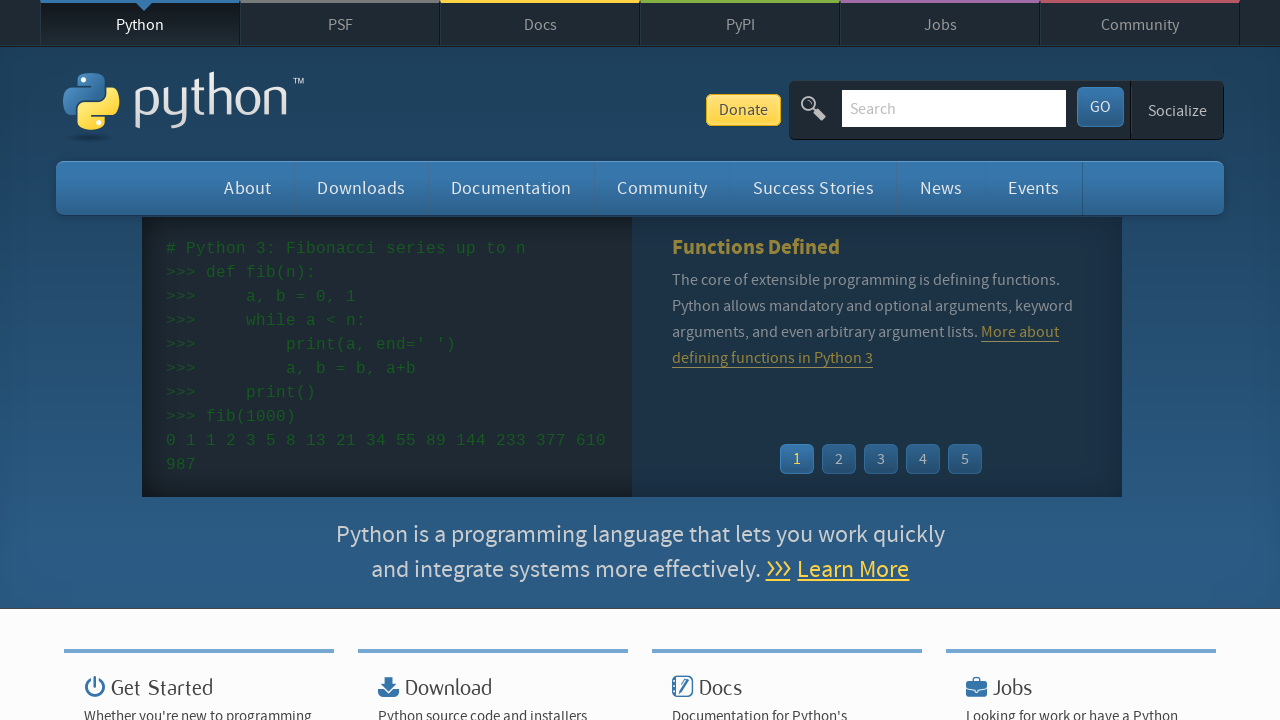

Page DOM content loaded successfully
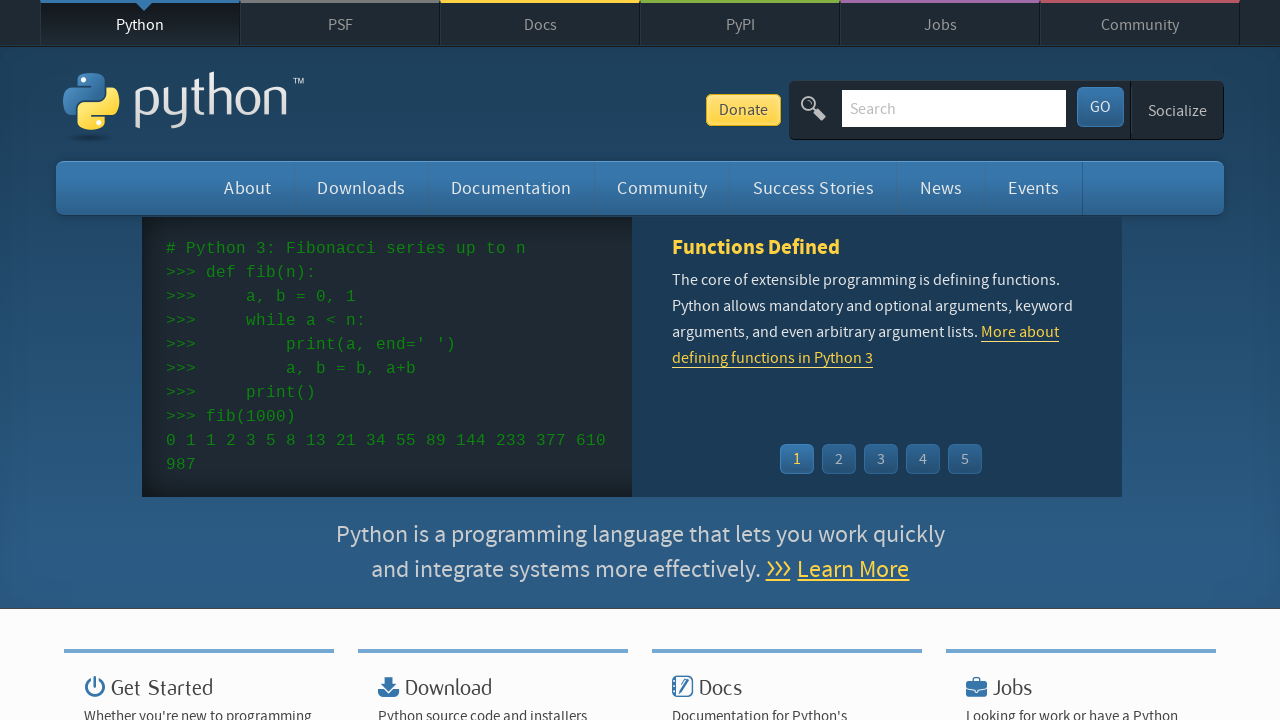

Verified page has a title
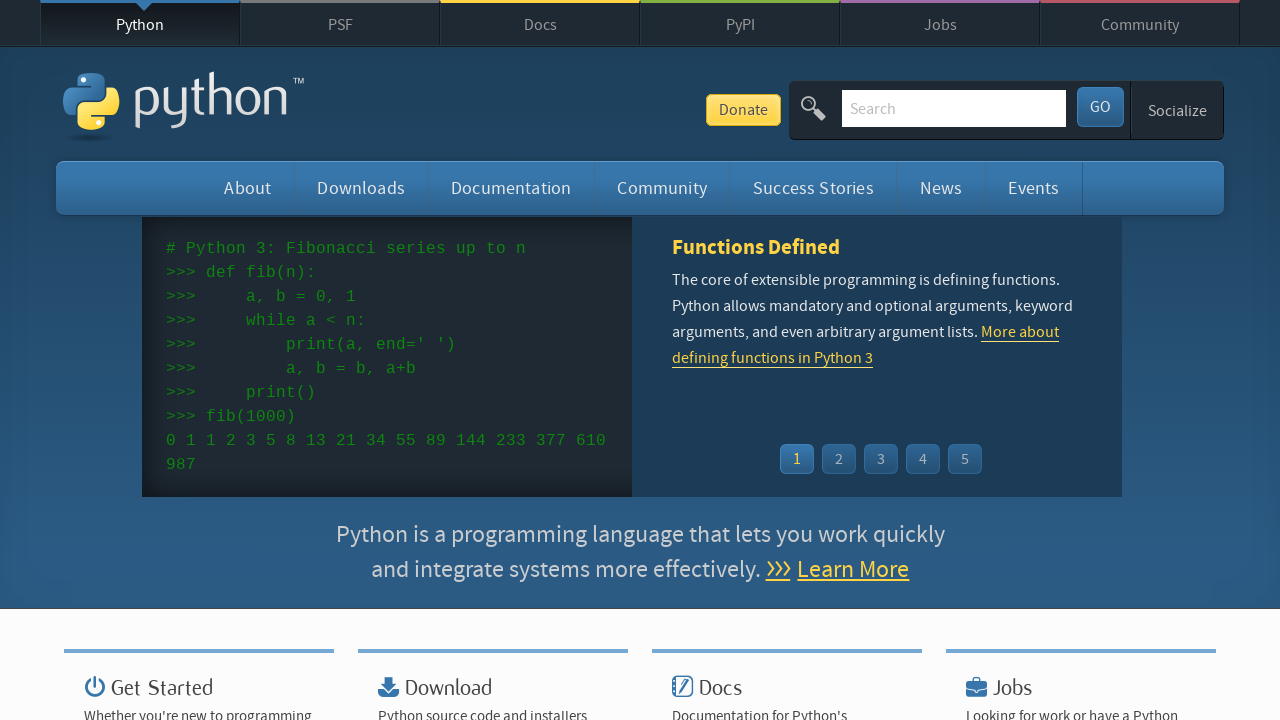

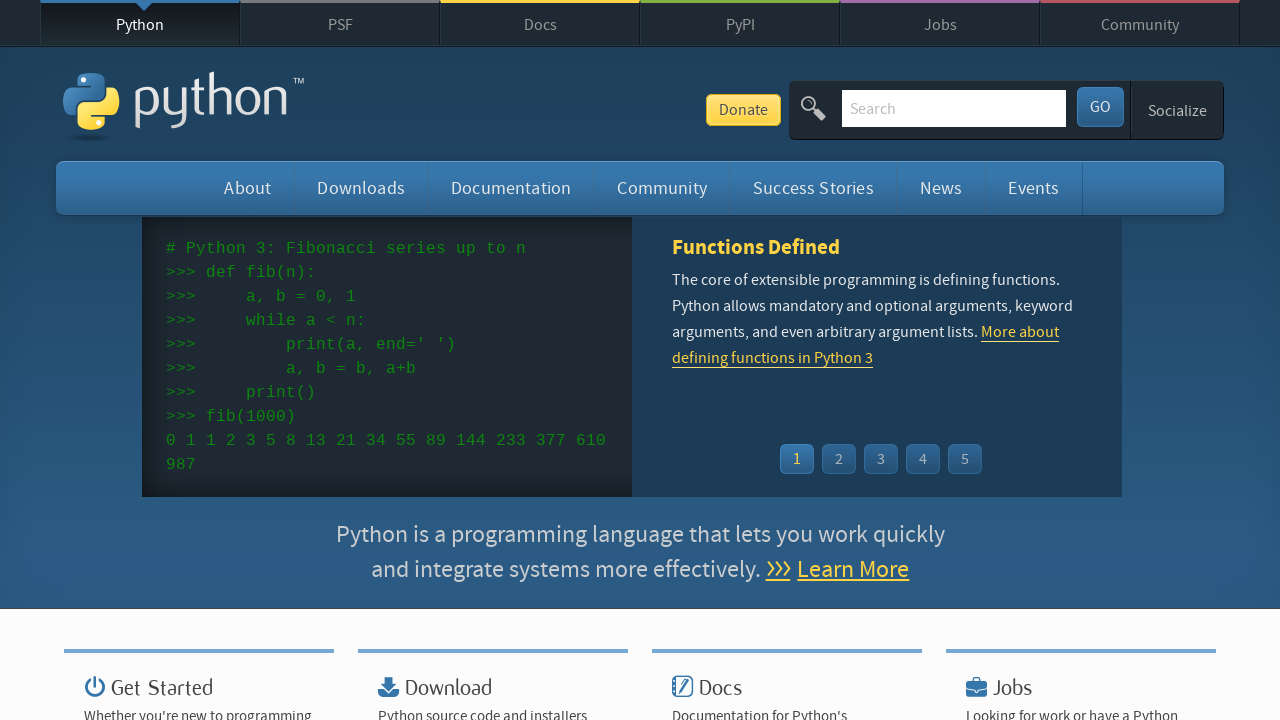